Tests uploading a file, then navigating to download page to download the same file

Starting URL: http://the-internet.herokuapp.com/upload

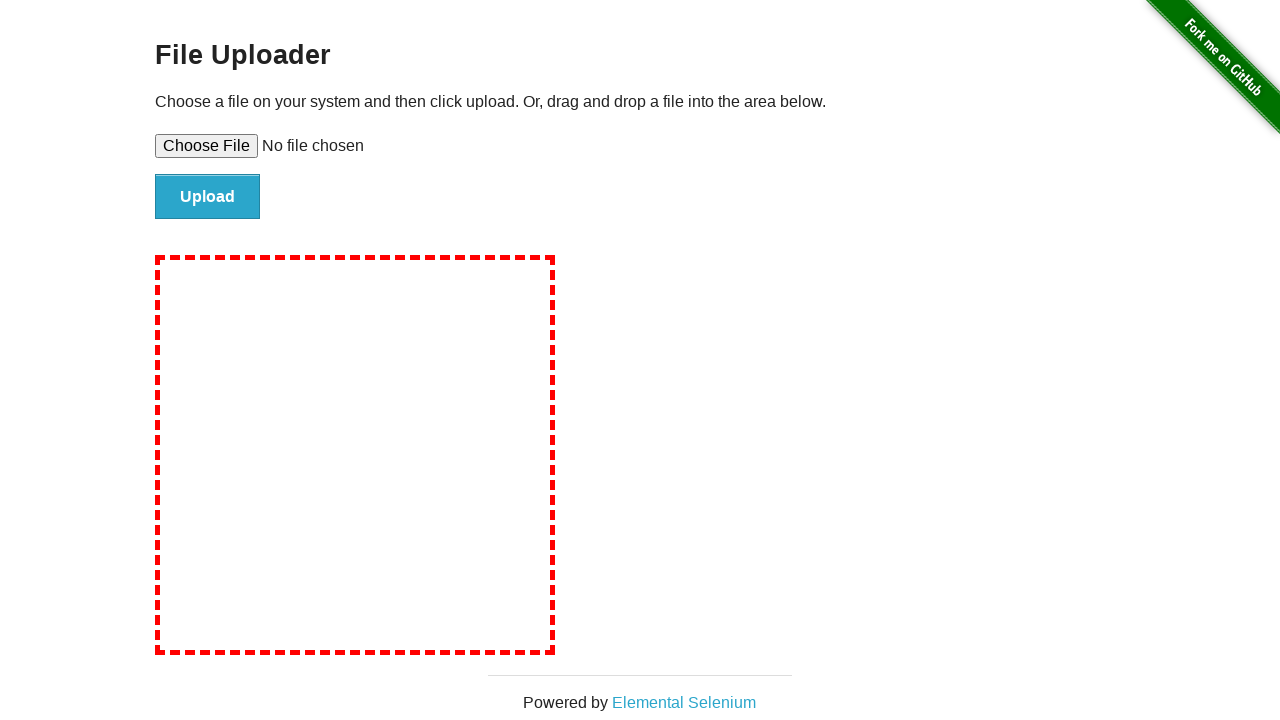

Set input file with name '42_0202_name.txt' and content '42_0202 - Description'
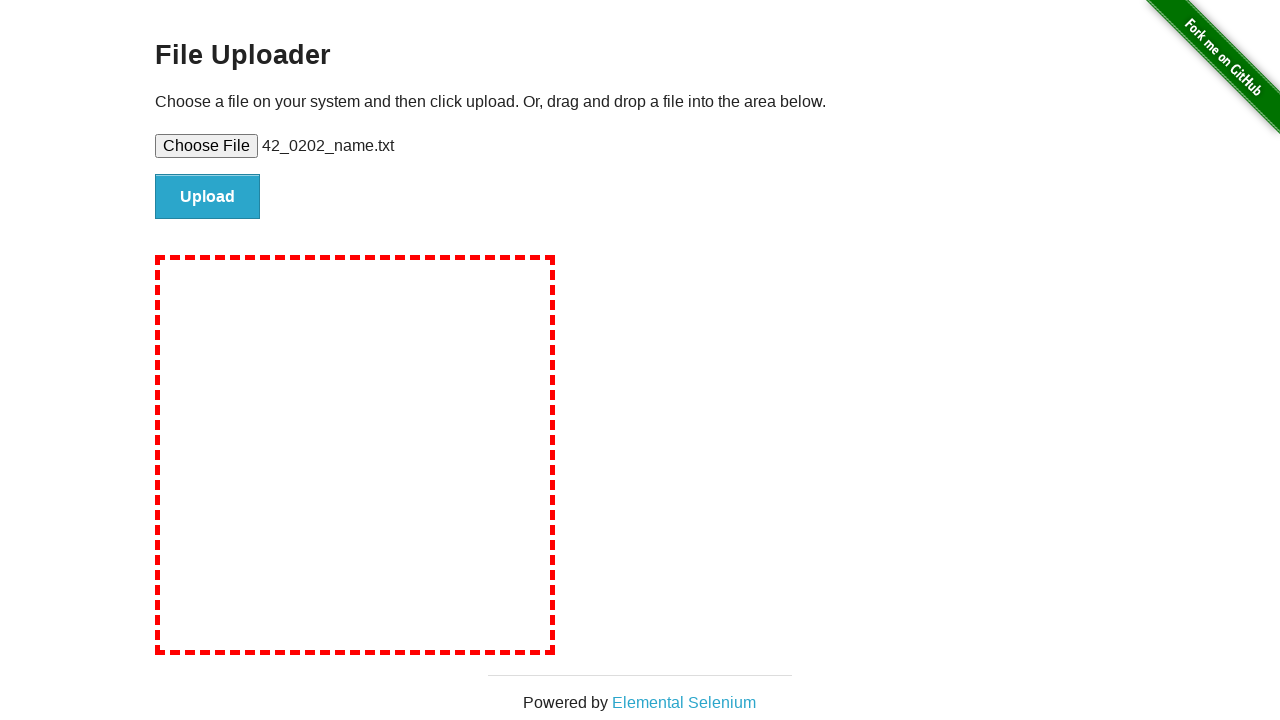

Clicked file submit button at (208, 197) on xpath=//input[@id='file-submit']
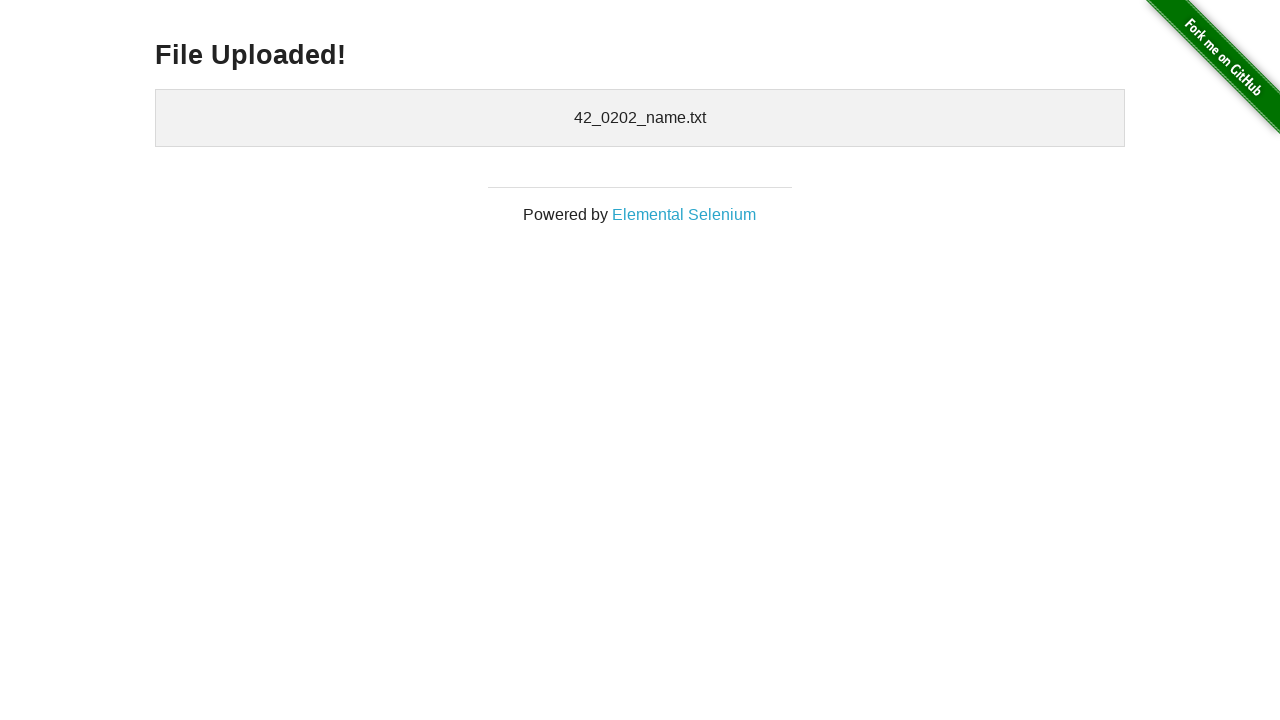

Navigated to download page at http://the-internet.herokuapp.com/download
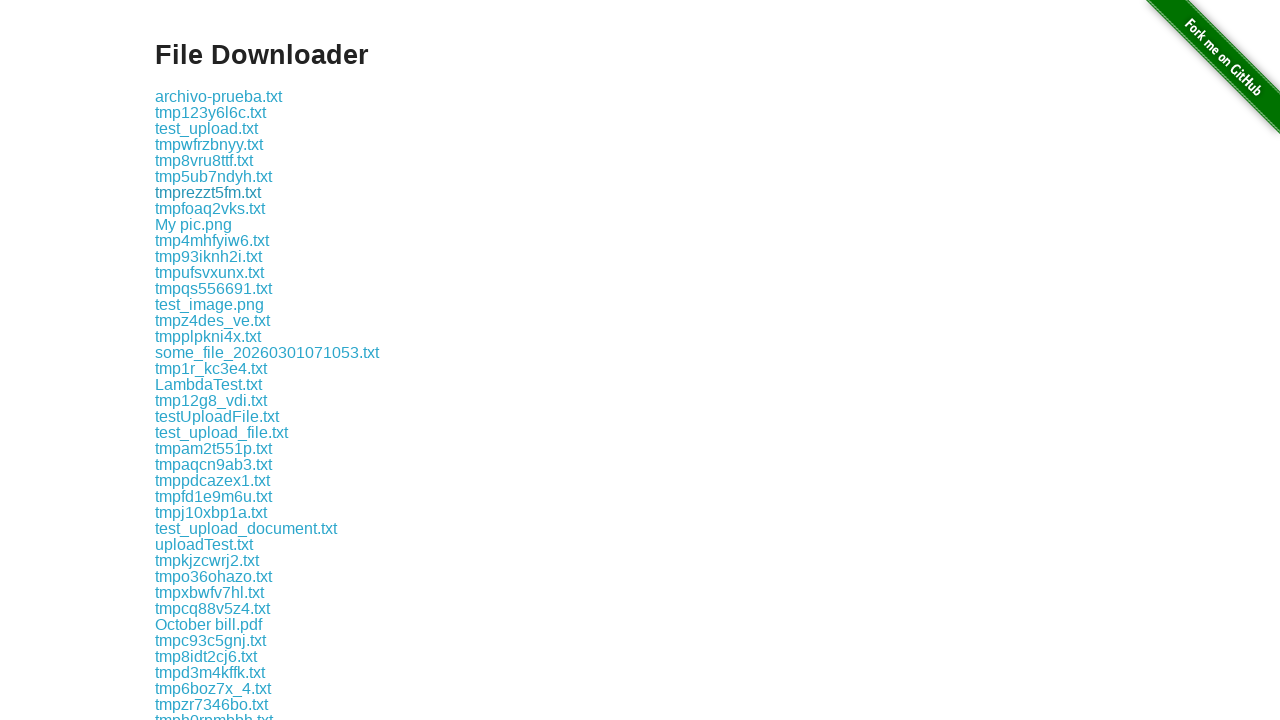

Clicked on file '42_0202_name.txt' to download at (221, 360) on internal:text="42_0202_name.txt"i
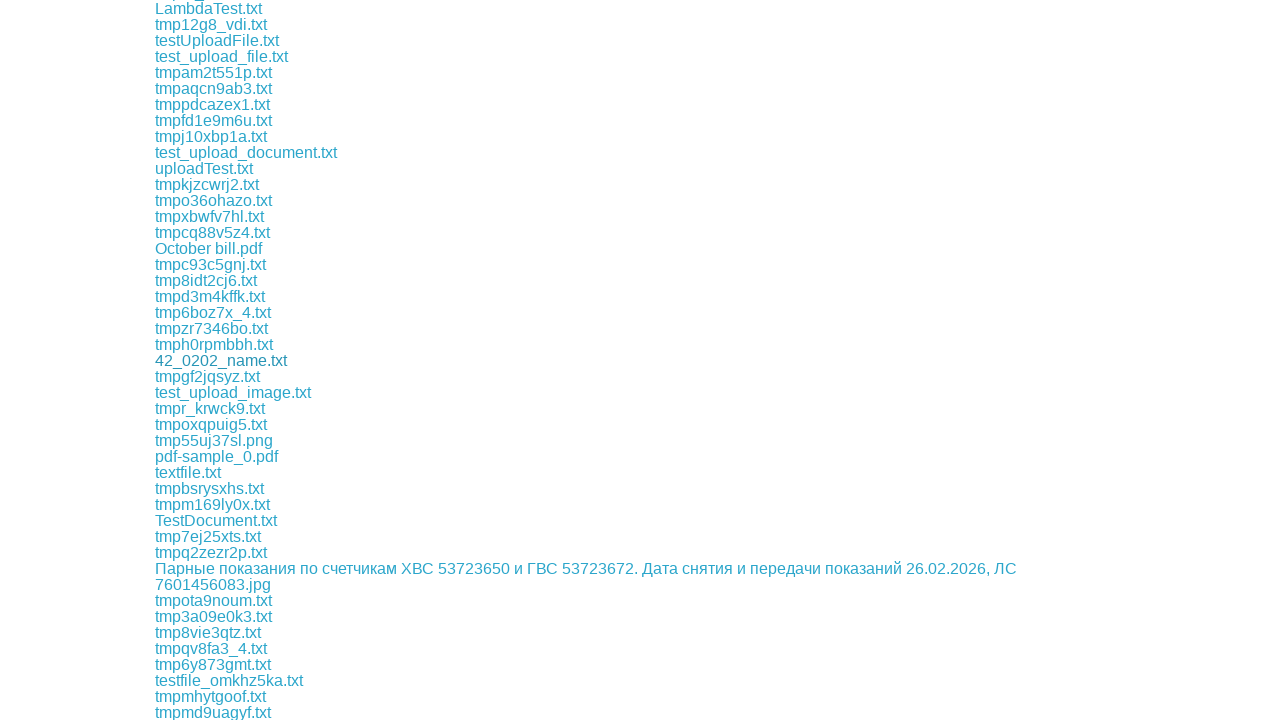

Successfully downloaded file '42_0202_name.txt'
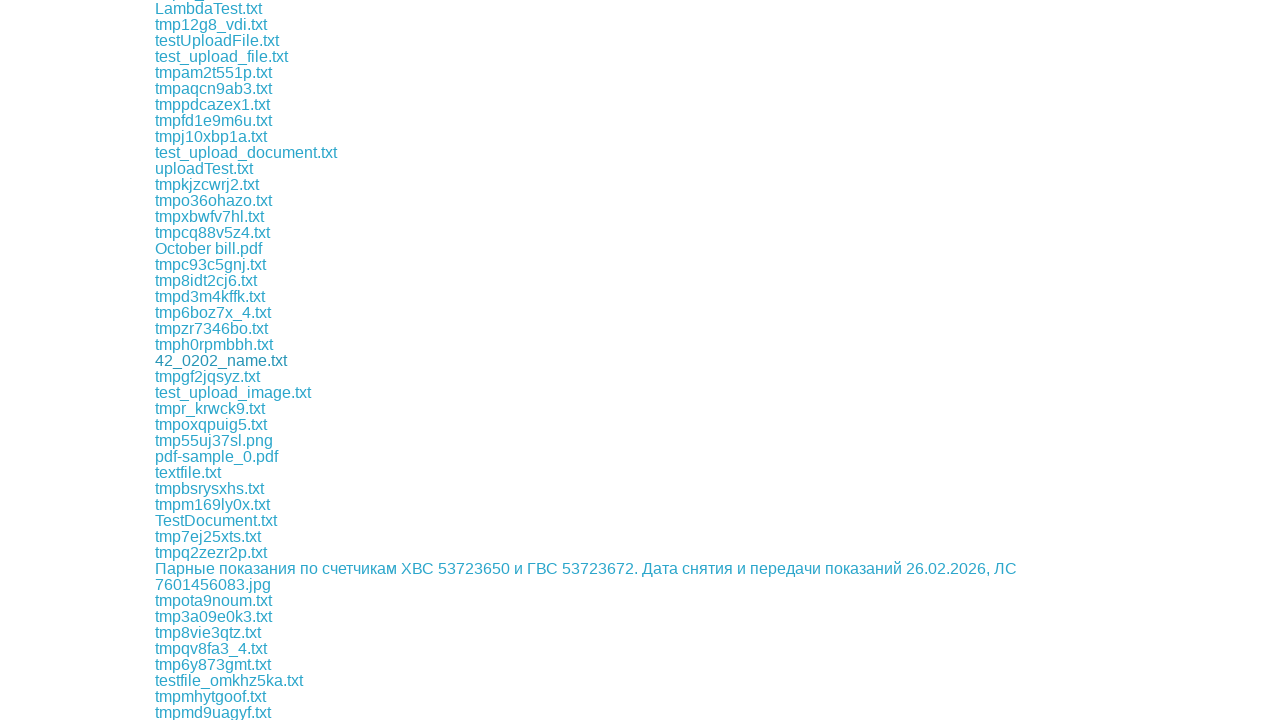

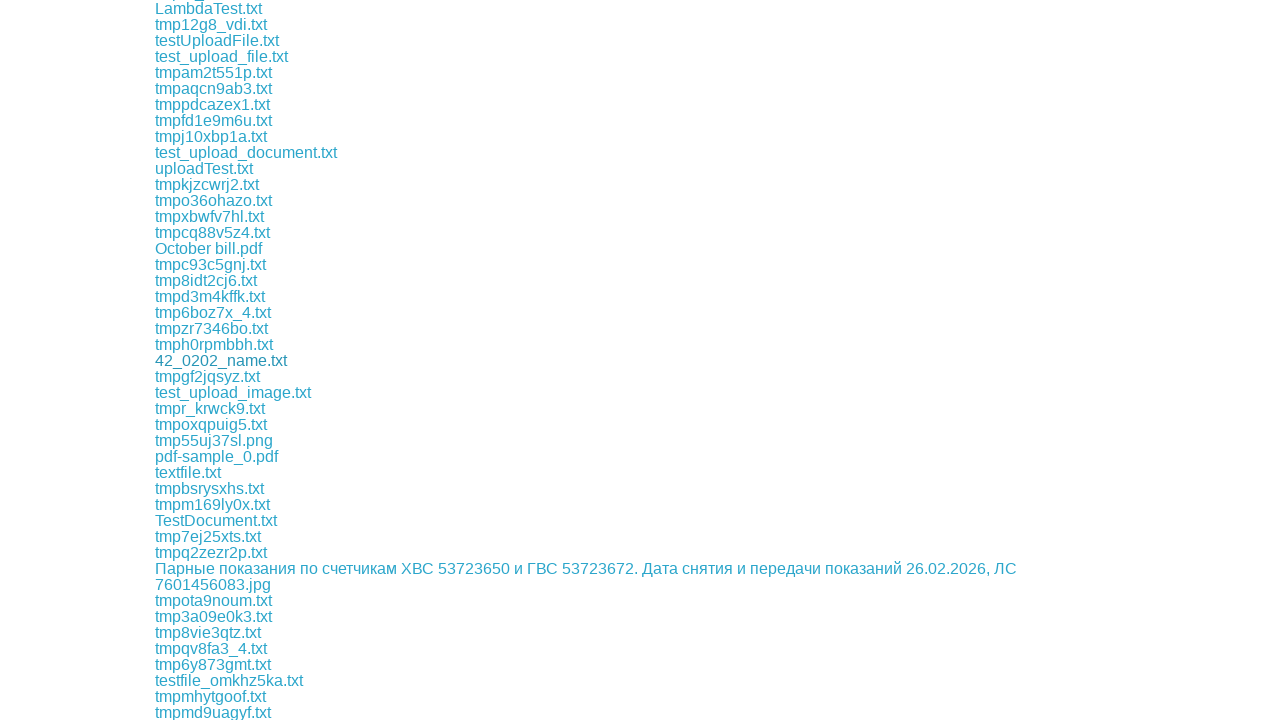